Tests dropdown selection functionality by selecting an automation tool from a standard select element and a country from a custom dropdown component

Starting URL: https://leafground.com/select.xhtml

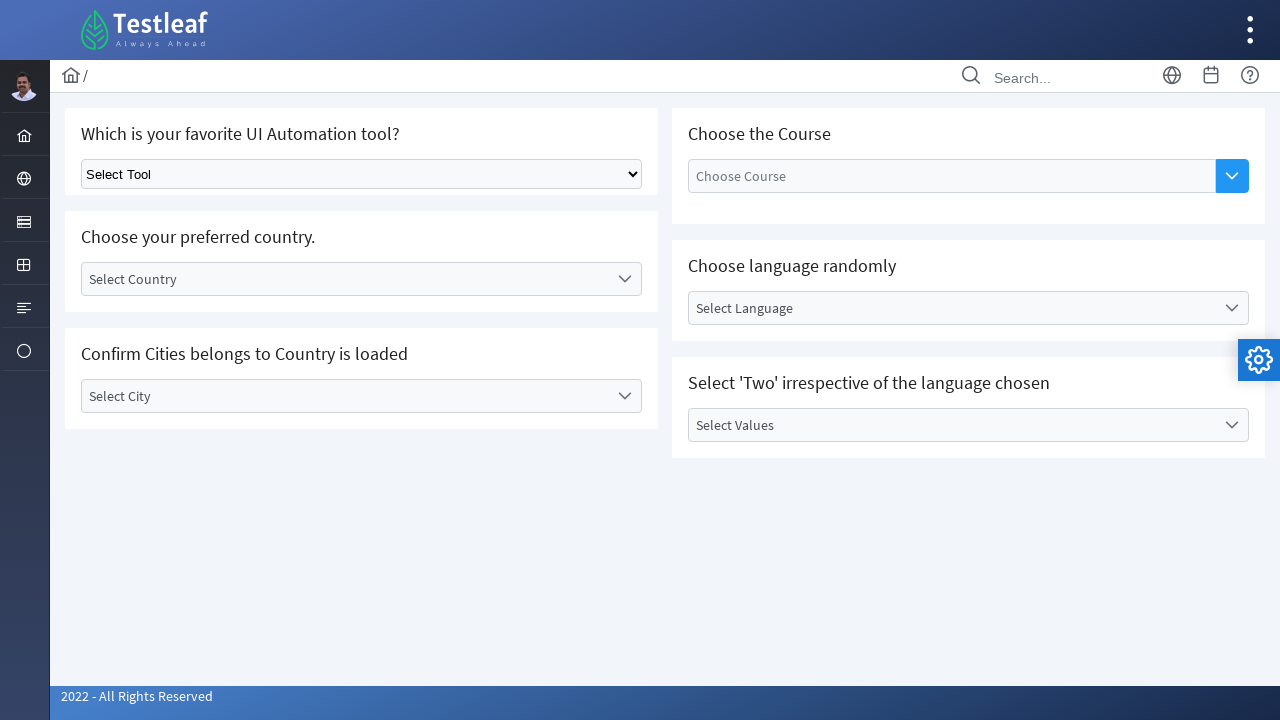

Clicked on the standard select dropdown for automation tools at (362, 174) on select.ui-selectonemenu
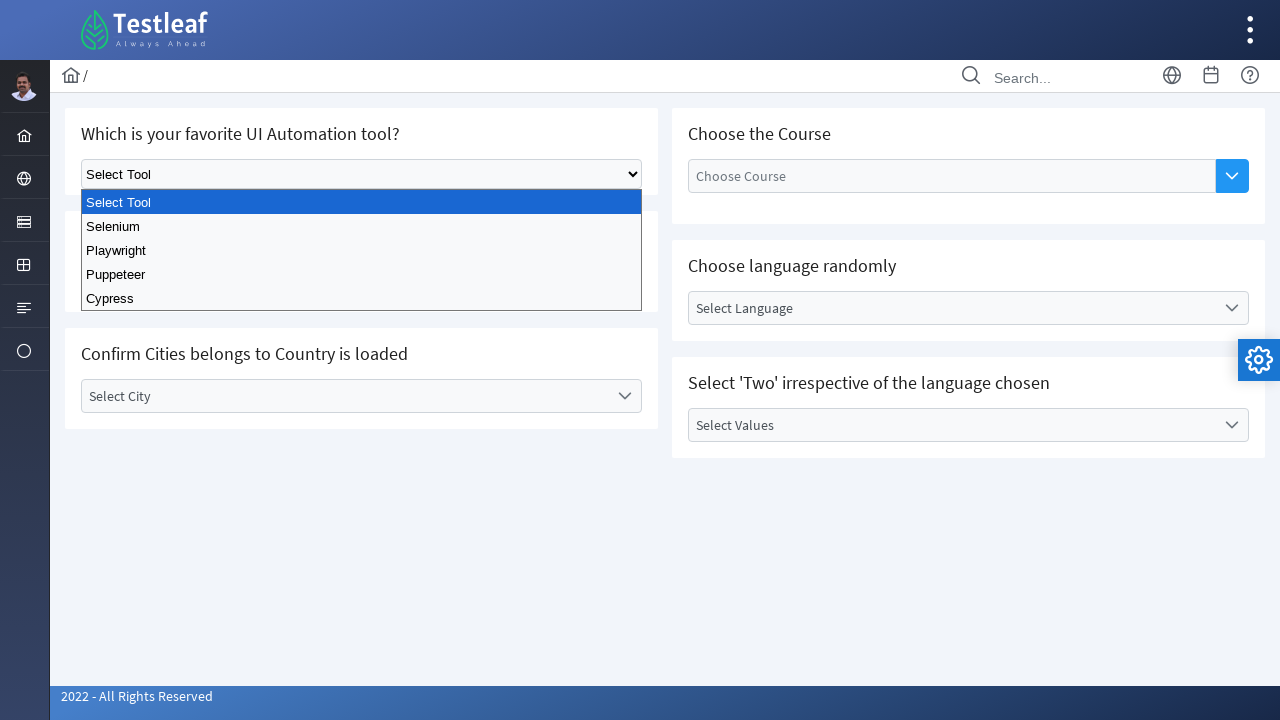

Selected 'Selenium' from the automation tools dropdown on select.ui-selectonemenu
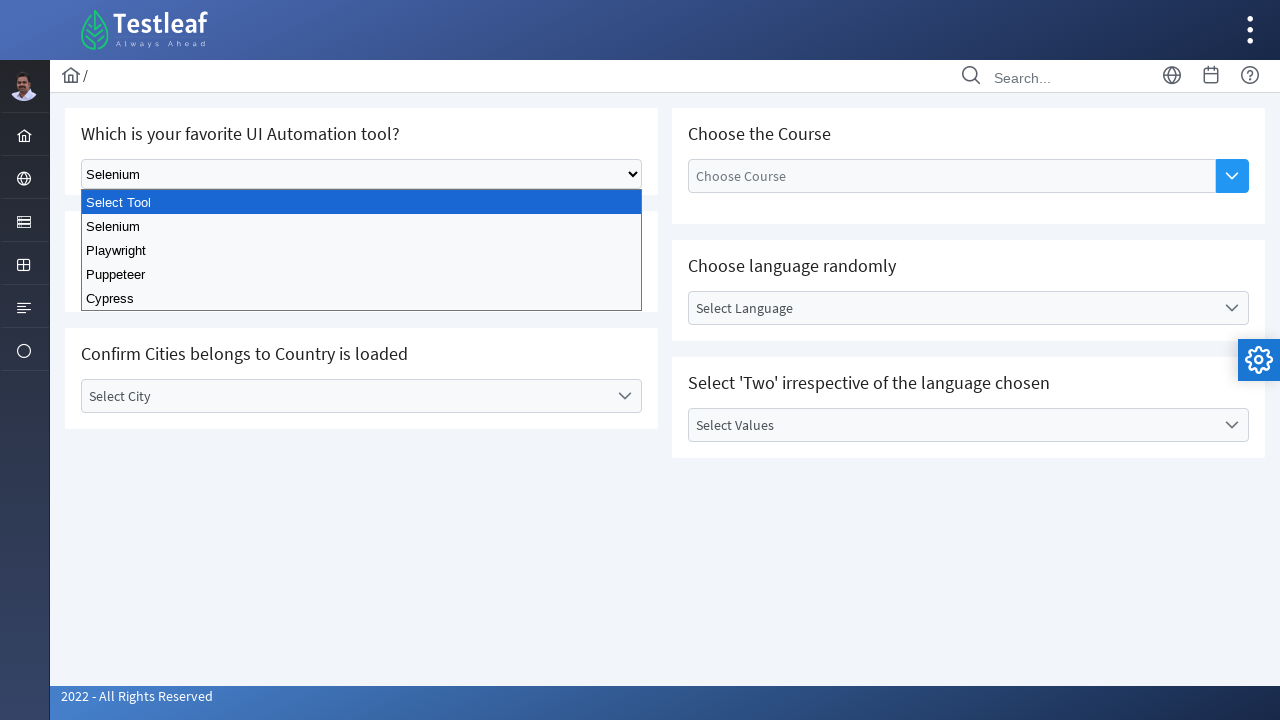

Clicked on the country dropdown custom component at (345, 279) on #j_idt87\:country_label
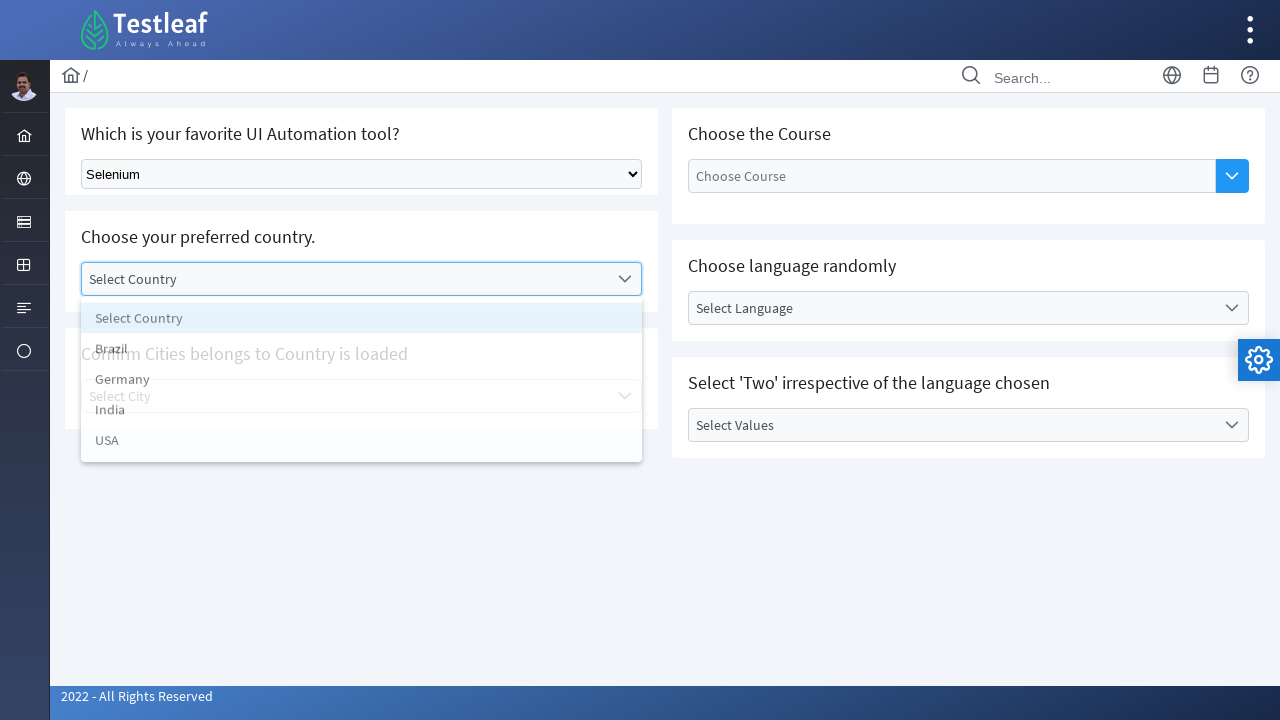

Waited for country dropdown to open
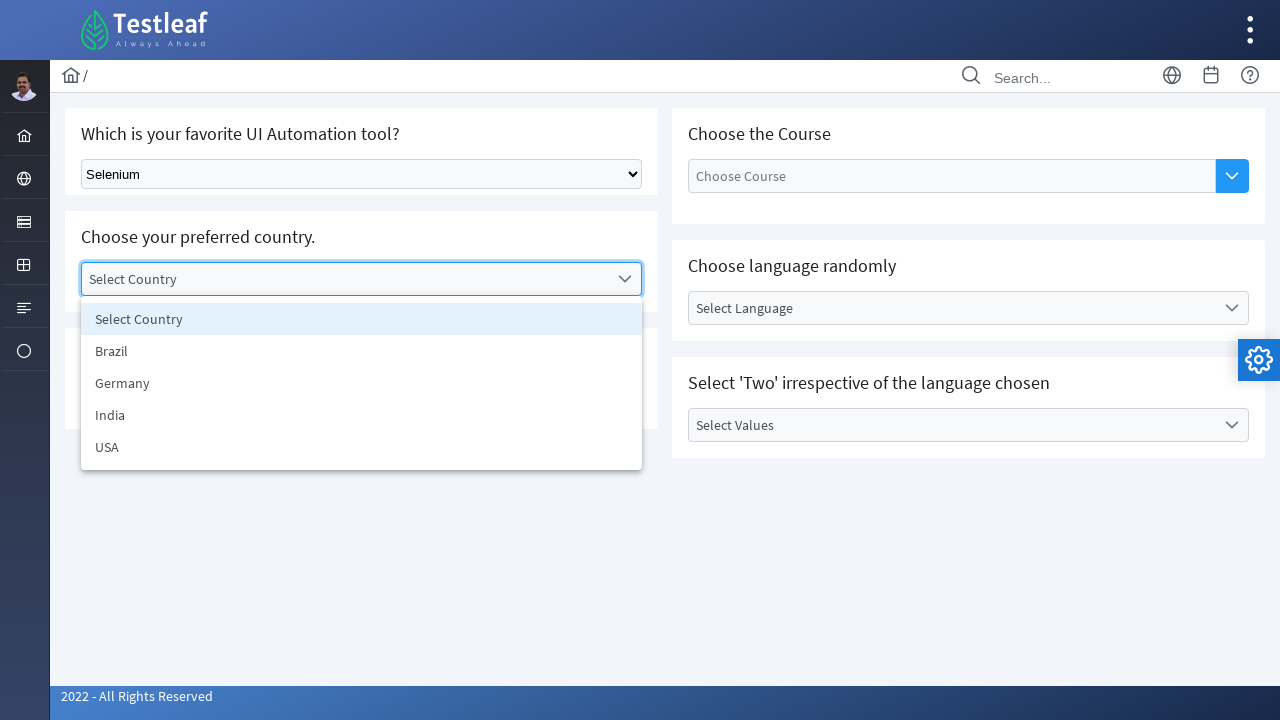

Selected Brazil from the country dropdown at (362, 351) on #j_idt87\:country_1
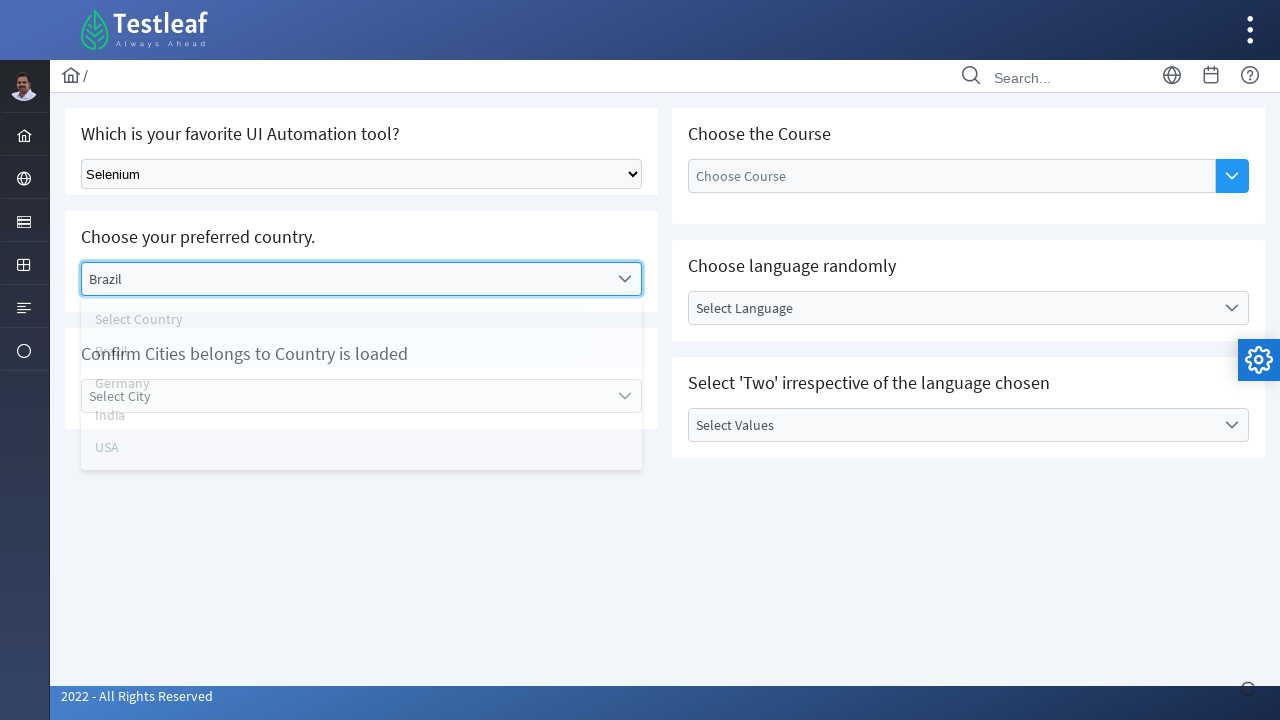

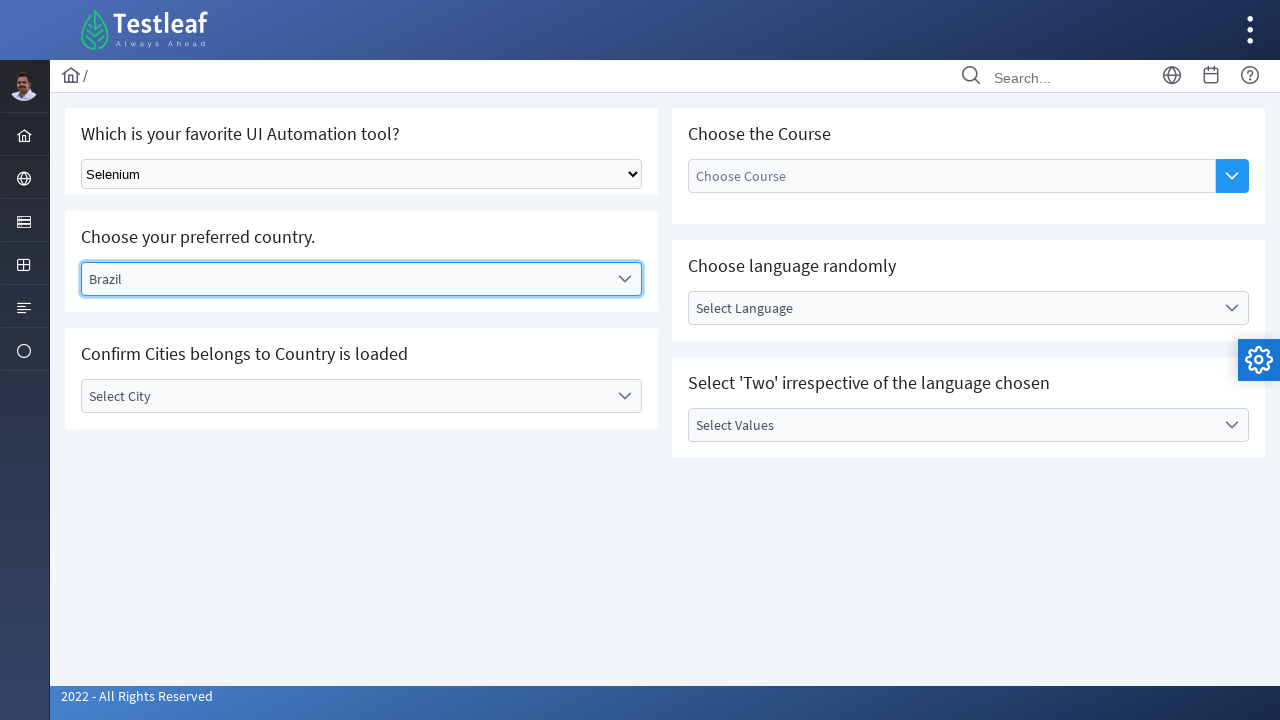